Tests opening a new browser window, switching between windows, and verifying content in the new window

Starting URL: https://demoqa.com/browser-windows

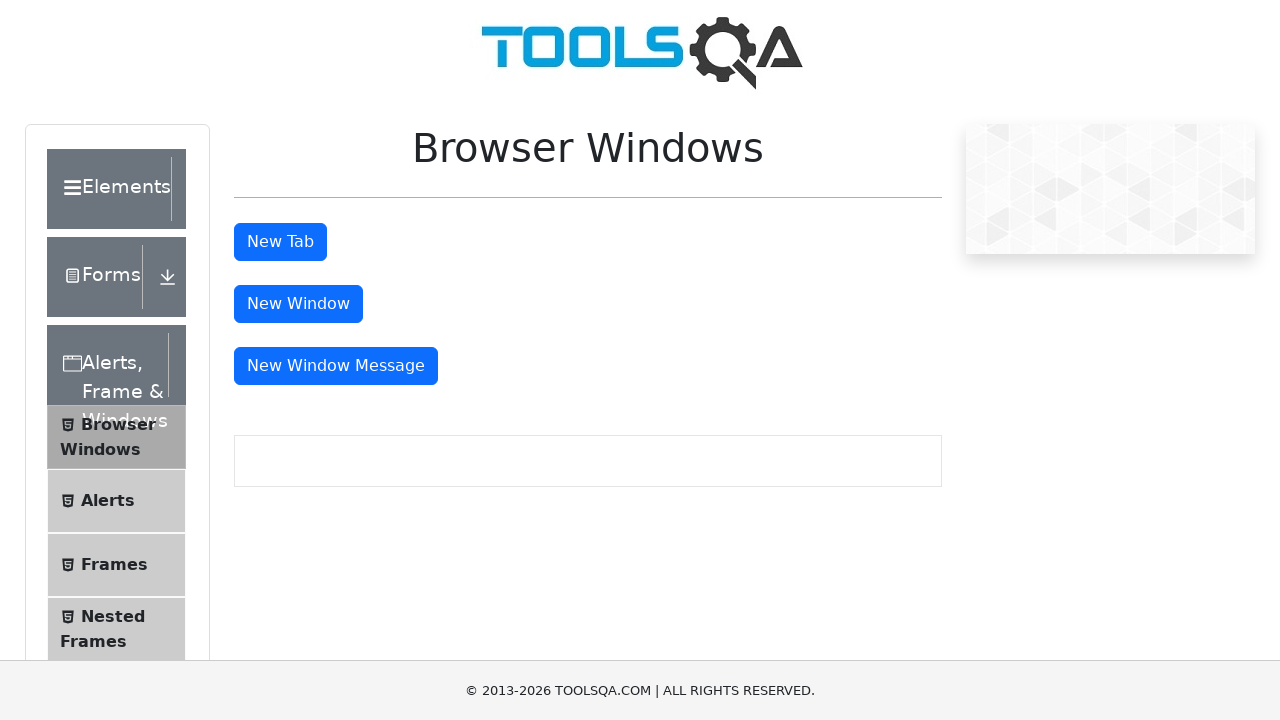

Clicked button to open new window at (298, 304) on #windowButton
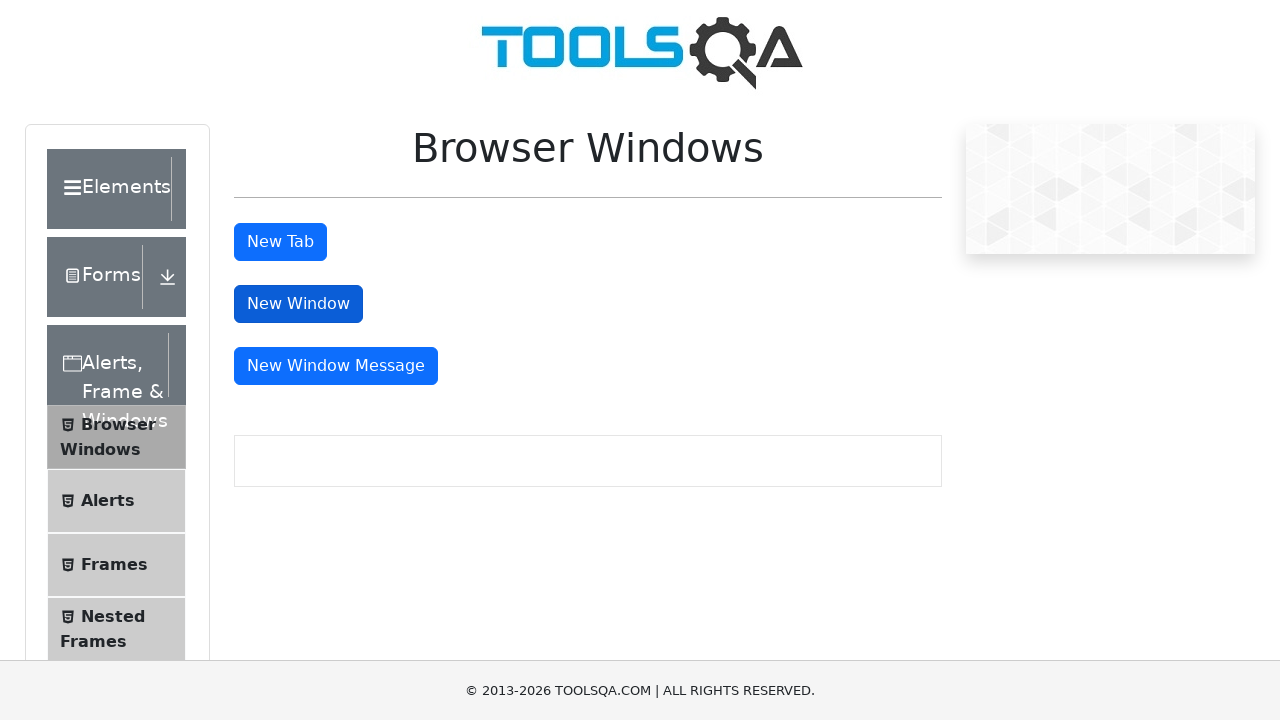

New page window opened and captured
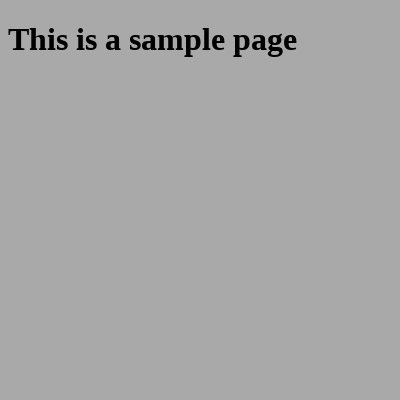

Verified new window URL contains '/sample'
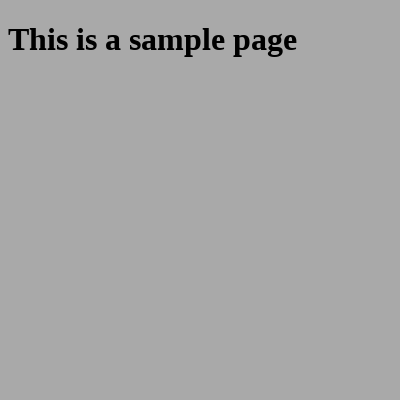

Retrieved sample heading text from new window
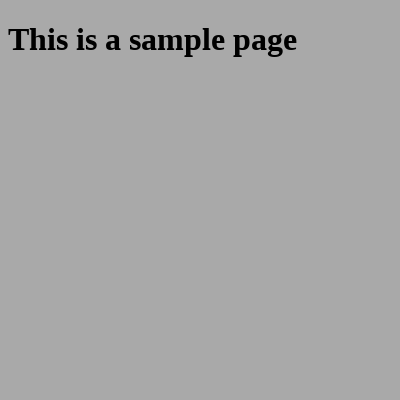

Verified sample heading text is 'This is a sample page'
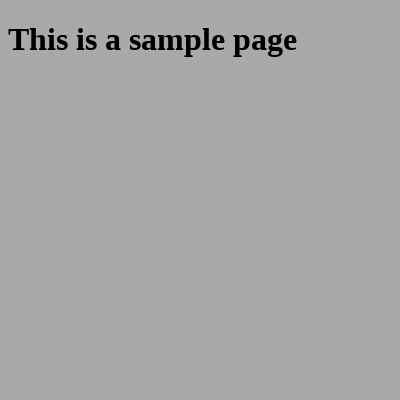

Closed the new window
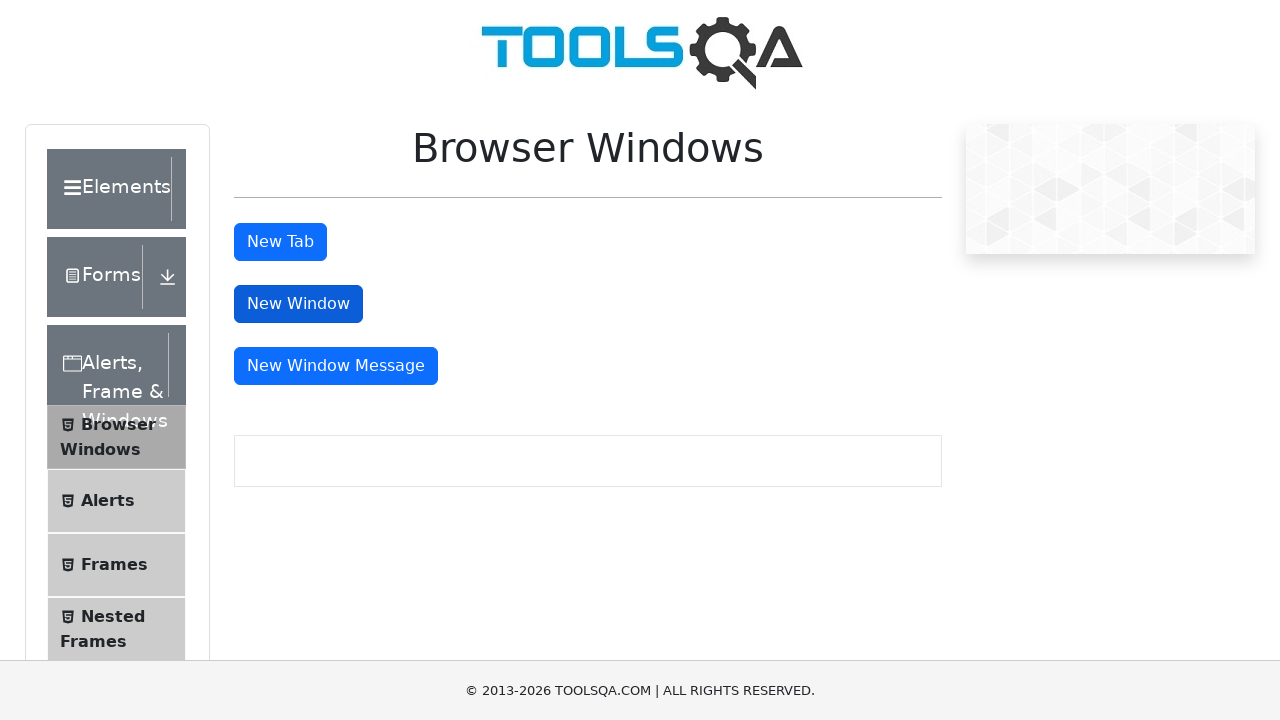

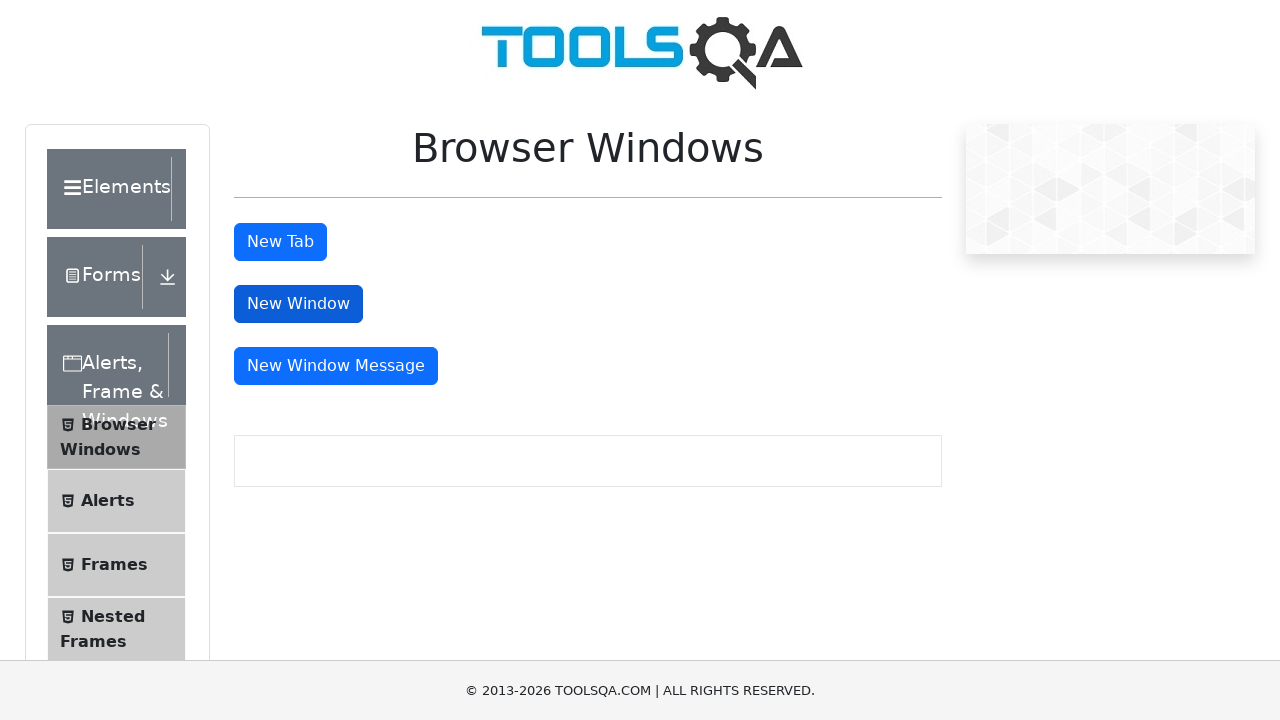